Tests date picker functionality by filling in a date field and then refreshing the page

Starting URL: https://seleniumpractise.blogspot.com/2016/08/how-to-handle-calendar-in-selenium.html

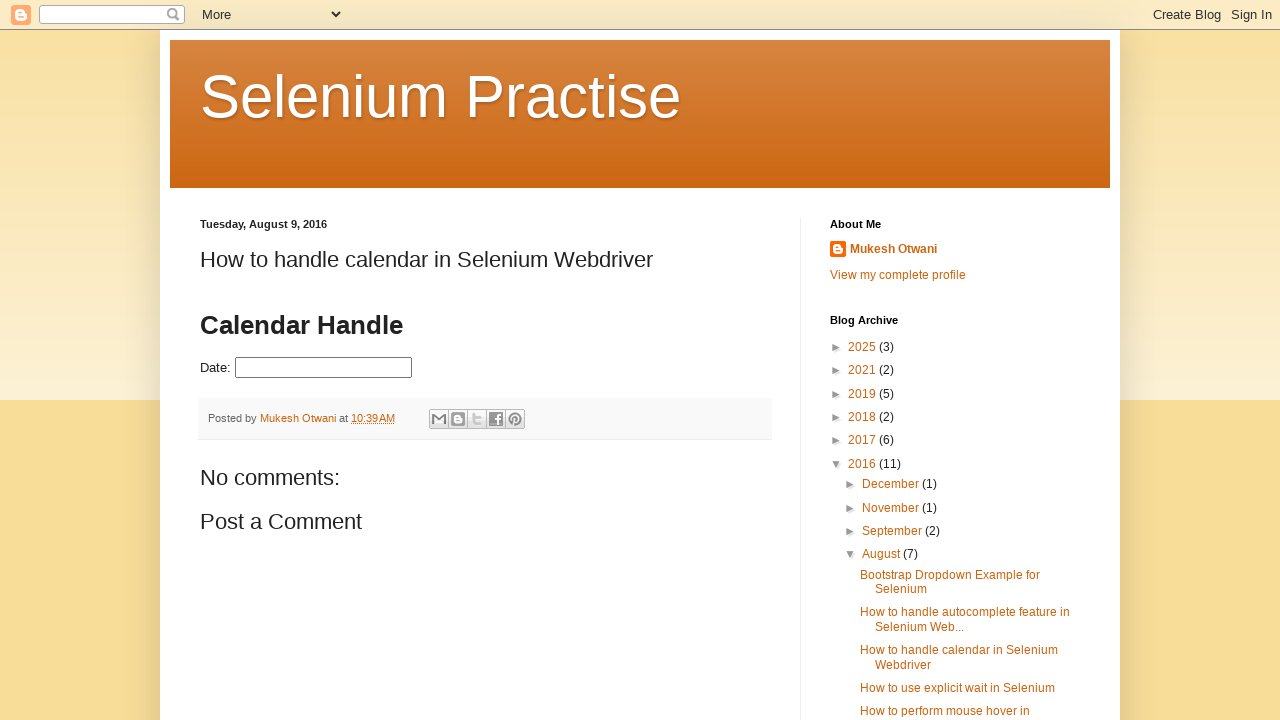

Set date picker value to '12/24/2024' using JavaScript
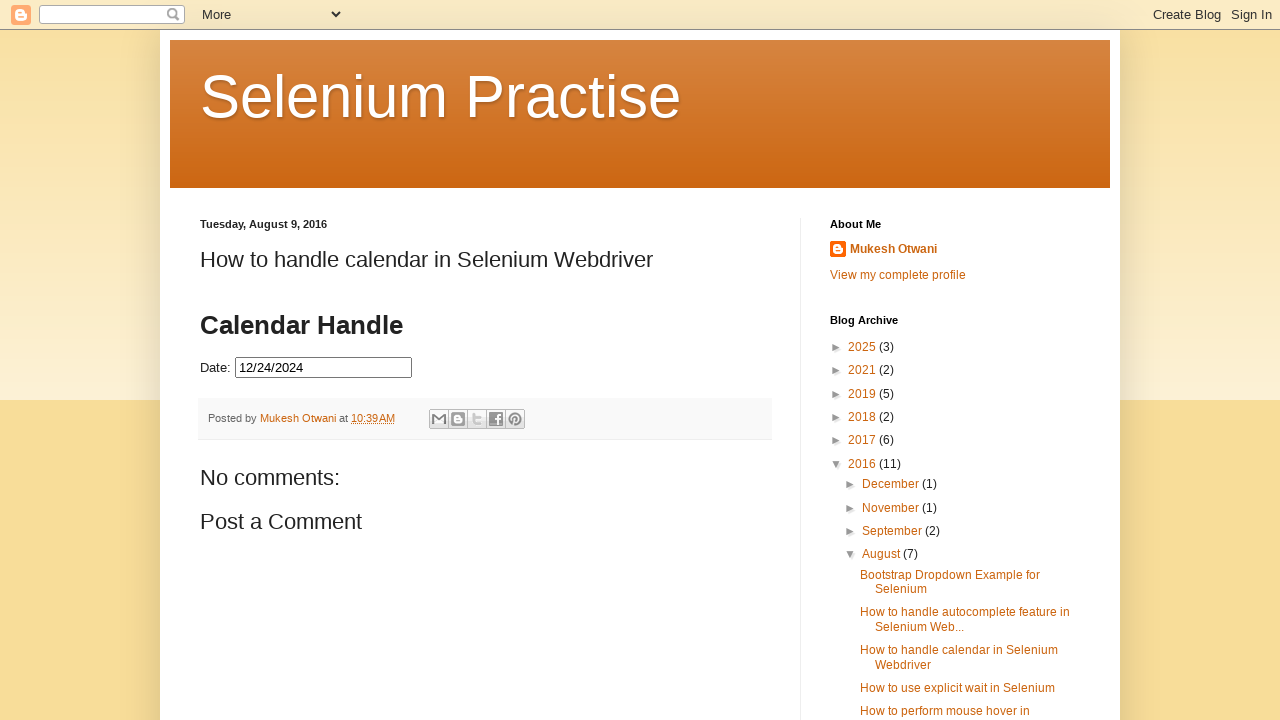

Refreshed page using JavaScript
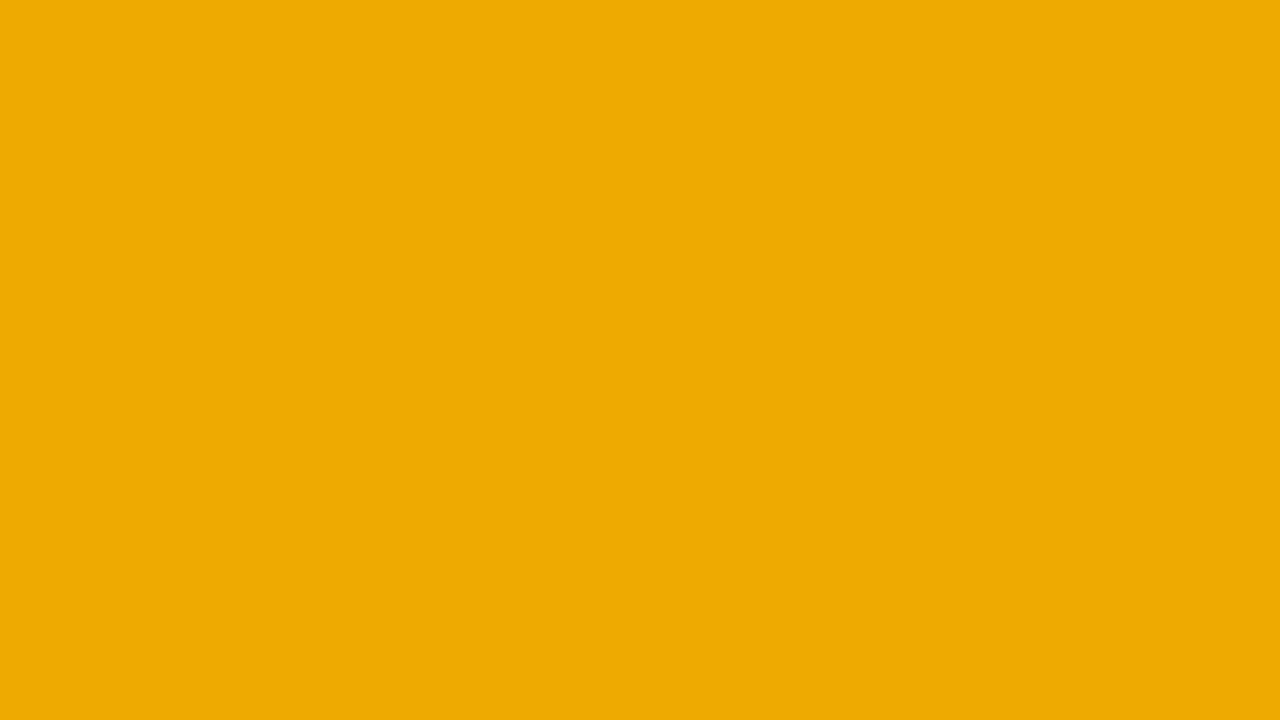

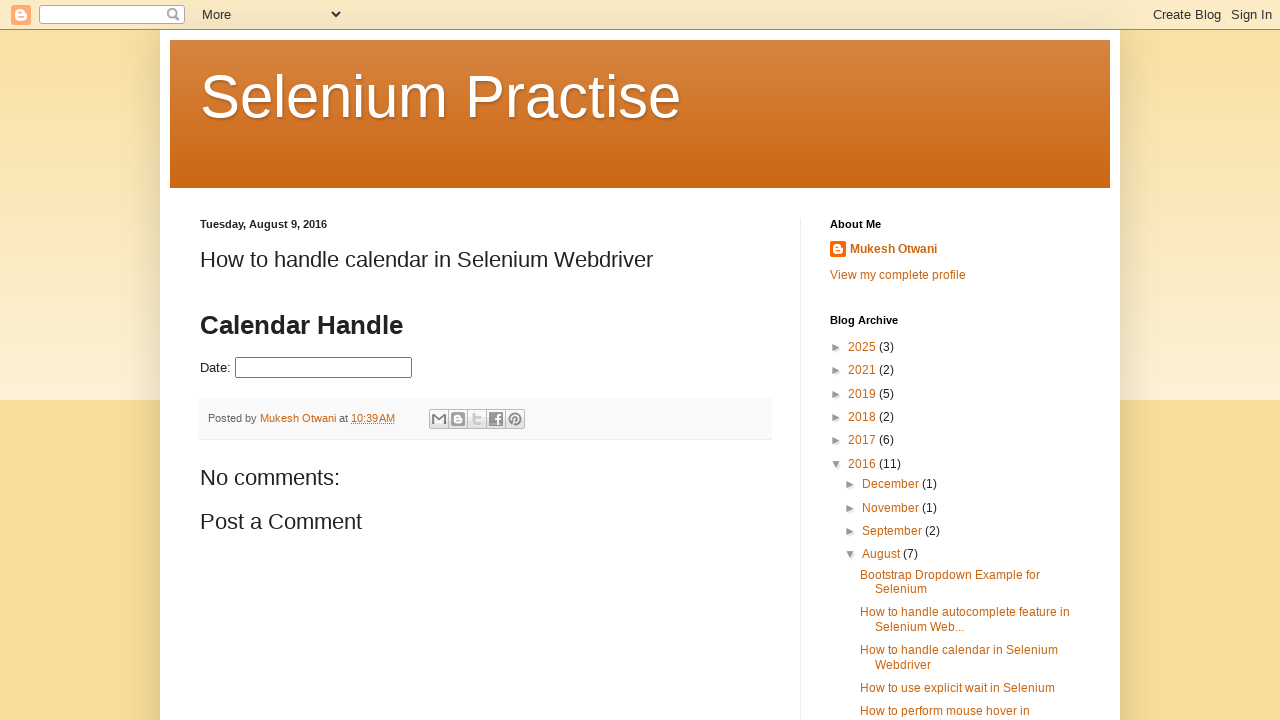